Fills out a form with first name, last name, and email, then submits it

Starting URL: http://secure-retreat-92358.herokuapp.com/

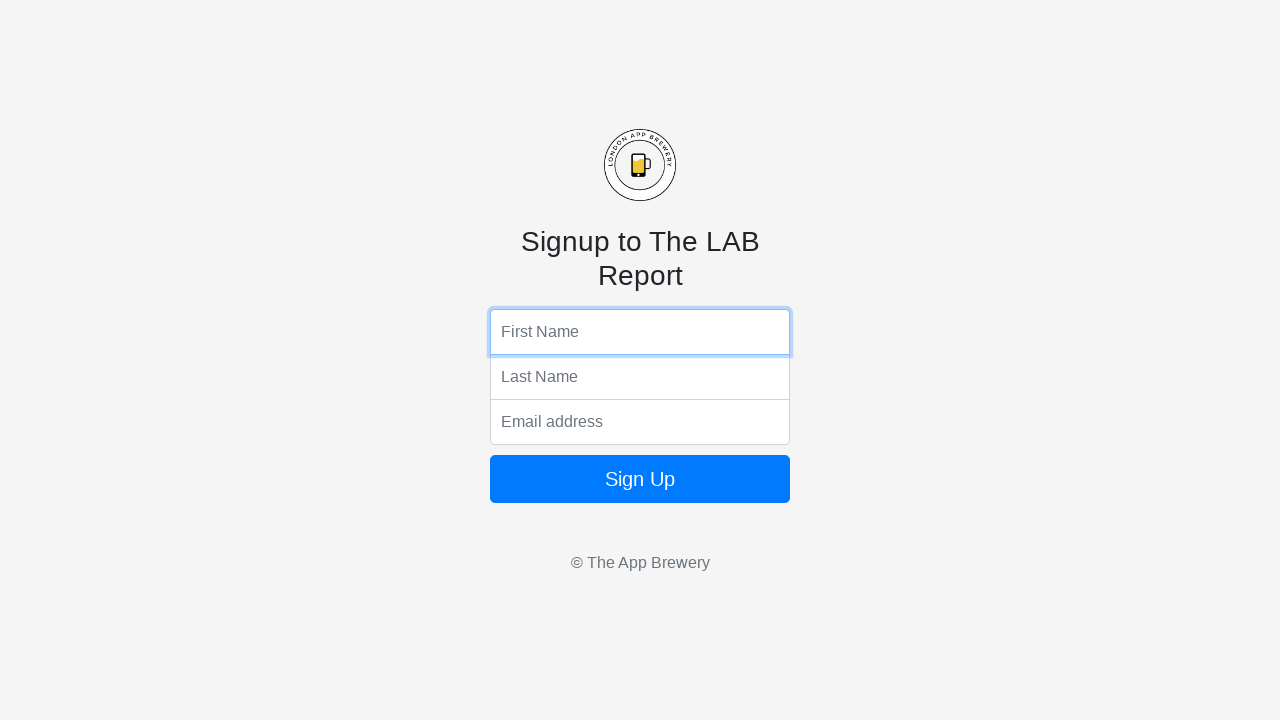

Filled first name field with 'Harshit' on input[name='fName']
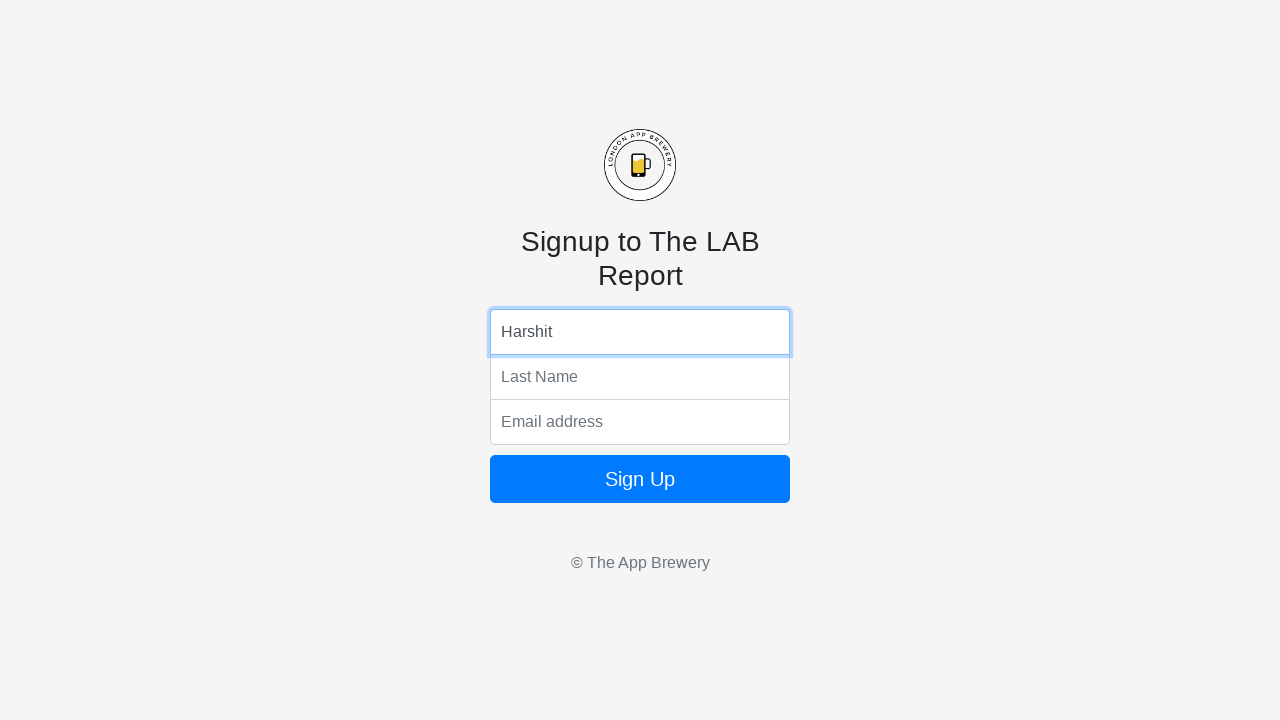

Filled last name field with 'Vishwakarma' on input[name='lName']
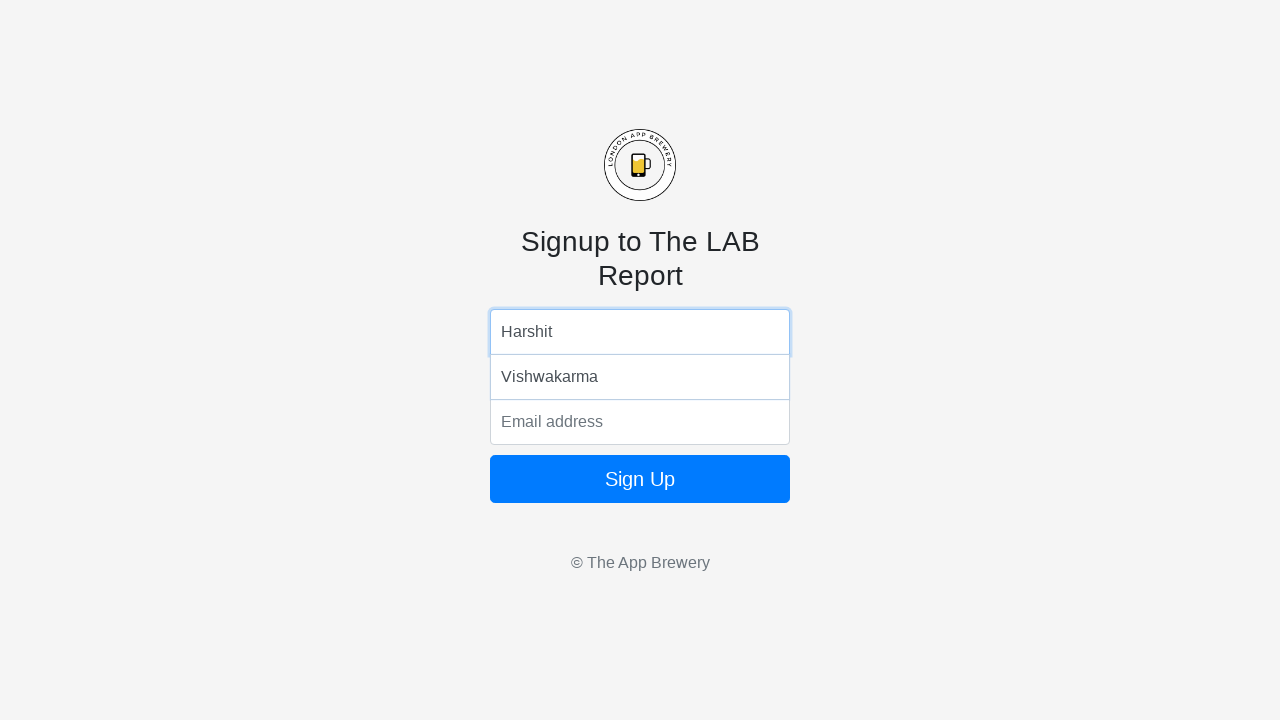

Filled email field with 'vharshitkr@gmail.com' on input[name='email']
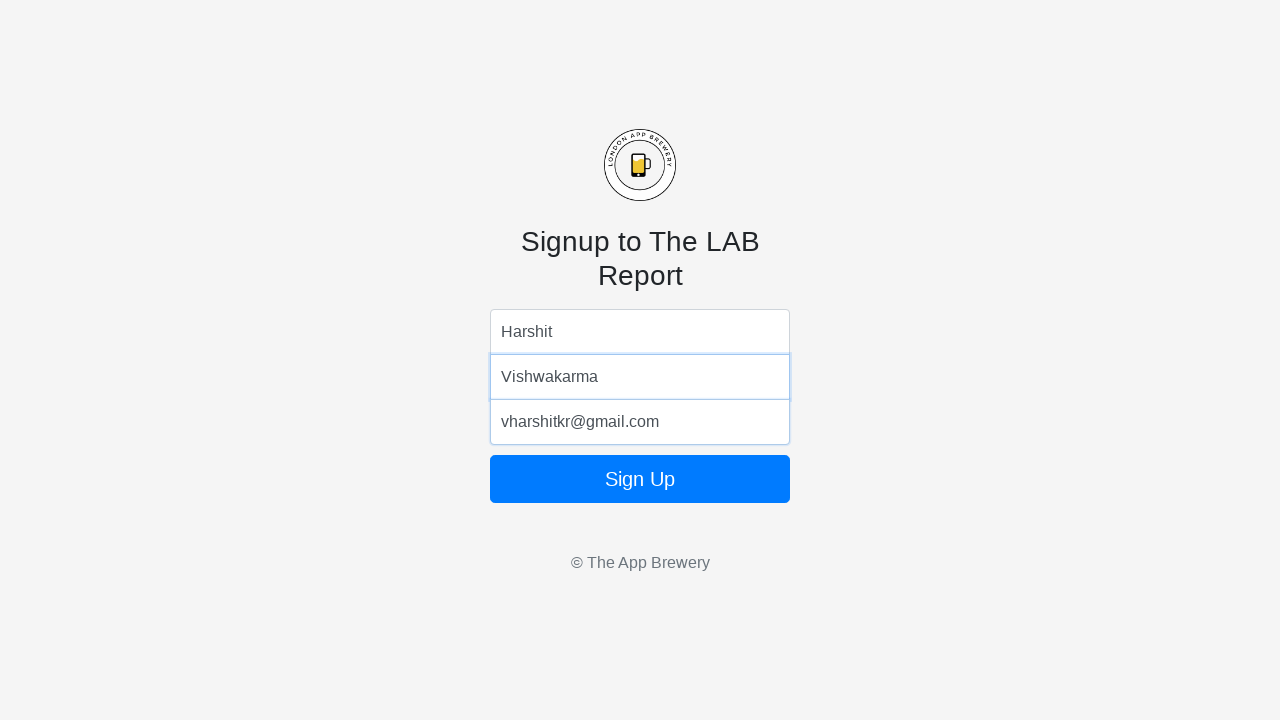

Submitted form by pressing Enter on submit button on xpath=/html/body/form/button
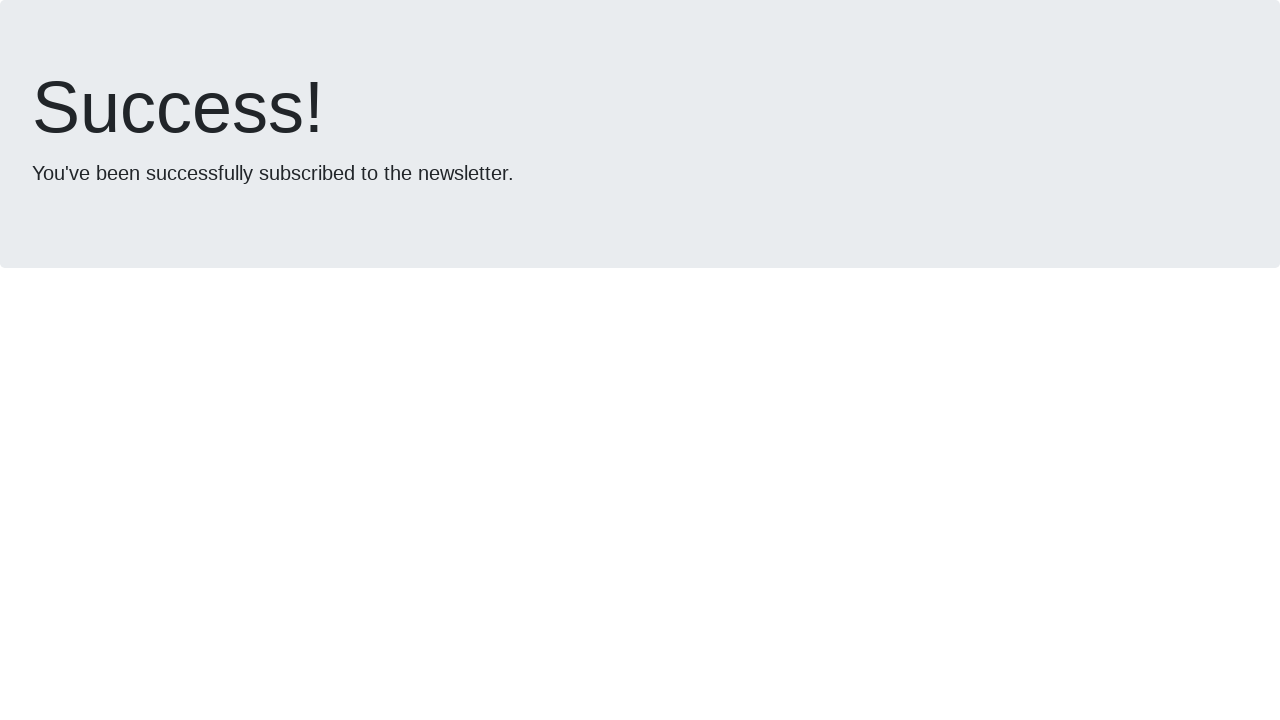

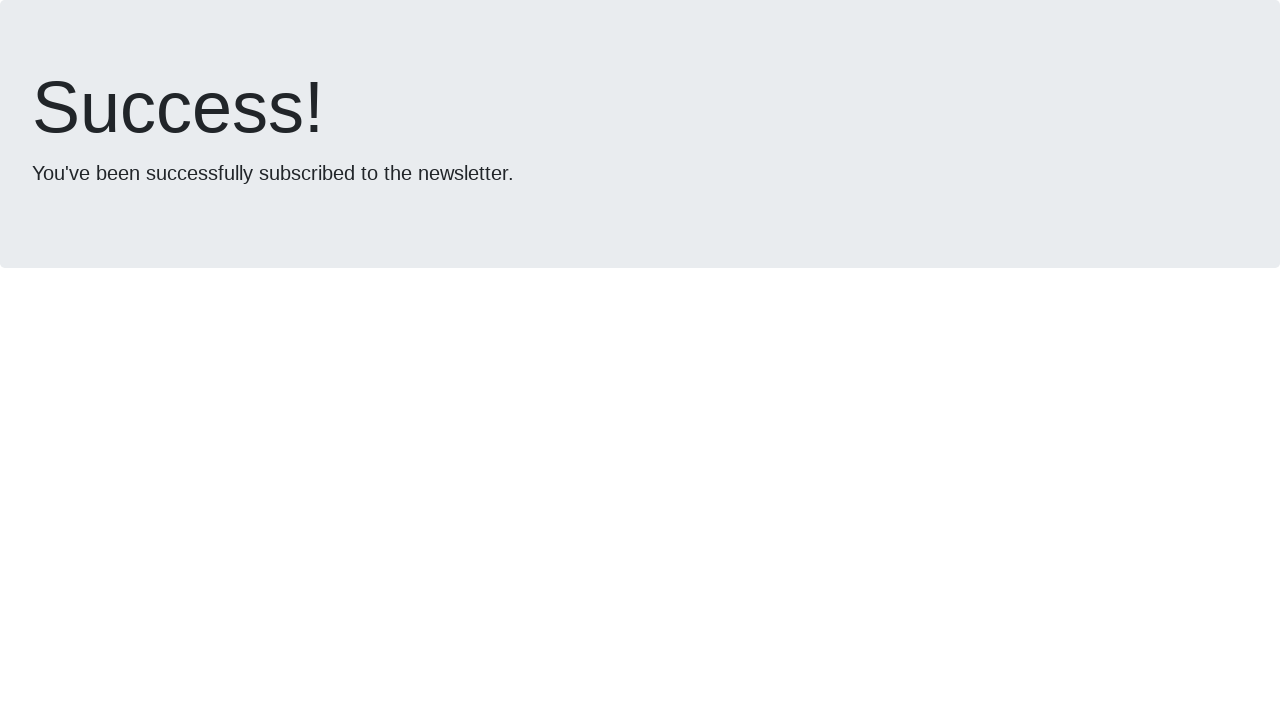